Tests radio button selection by selecting the "office" option for the address type field.

Starting URL: https://www.thetestingworld.com/testings

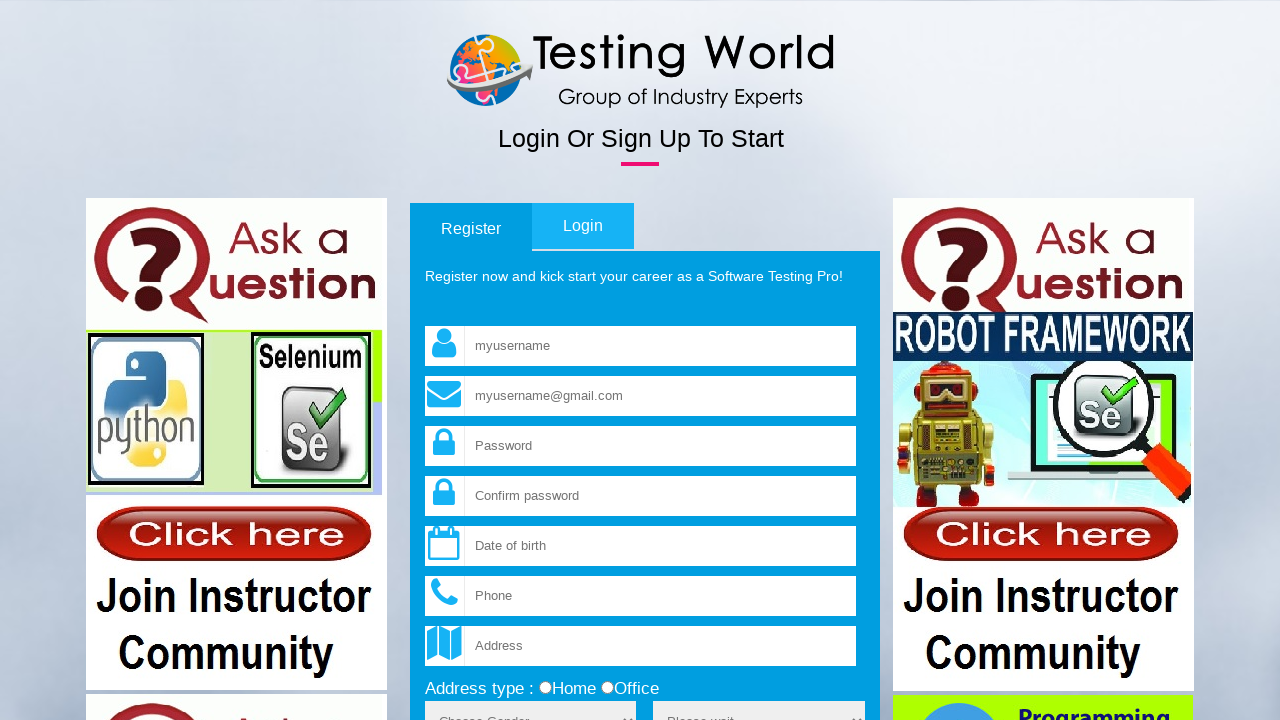

Selected 'office' radio button for address type field at (607, 688) on input[name='add_type'][value='office']
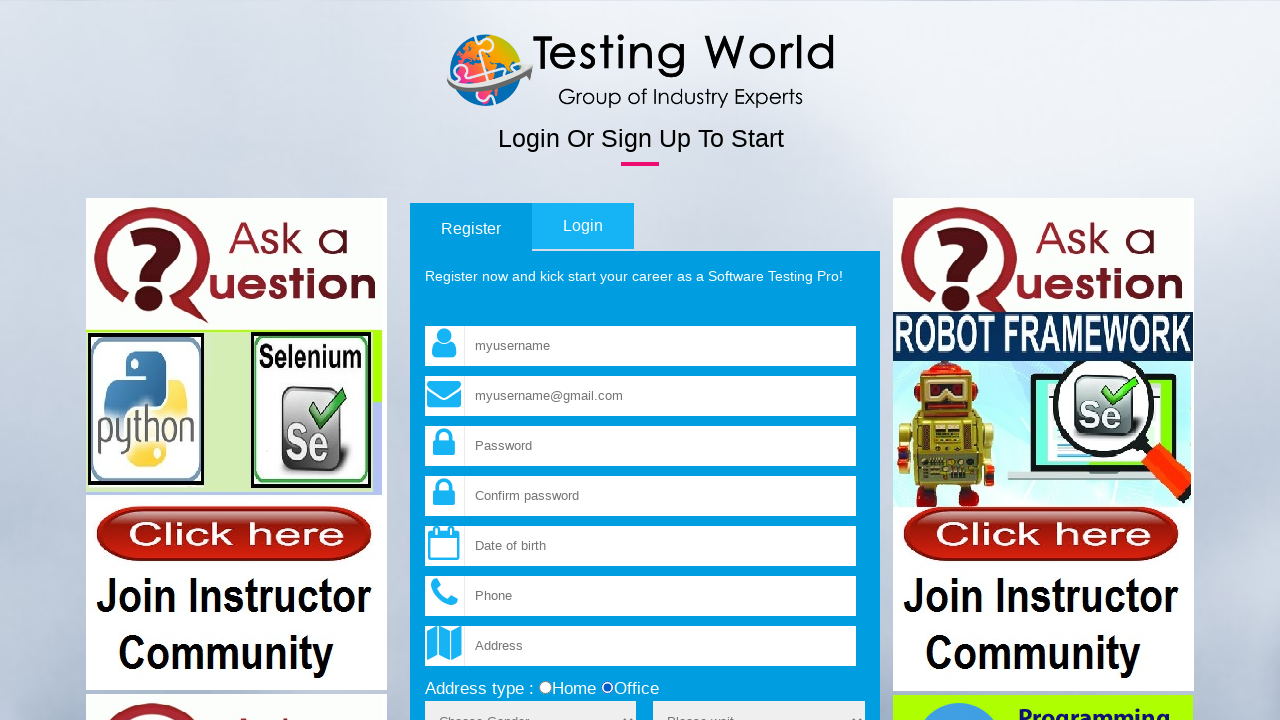

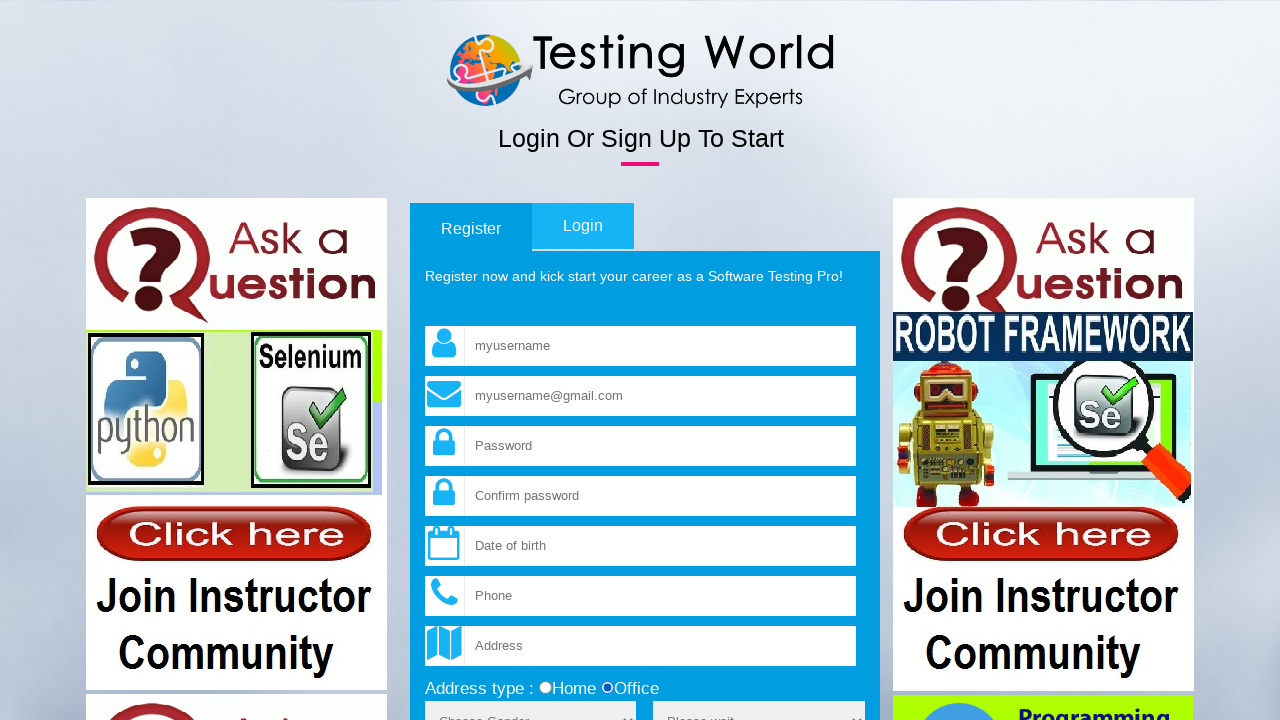